Tests the "New Tab" button functionality by clicking it and verifying the new tab contains the expected sample page text.

Starting URL: https://demoqa.com/browser-windows

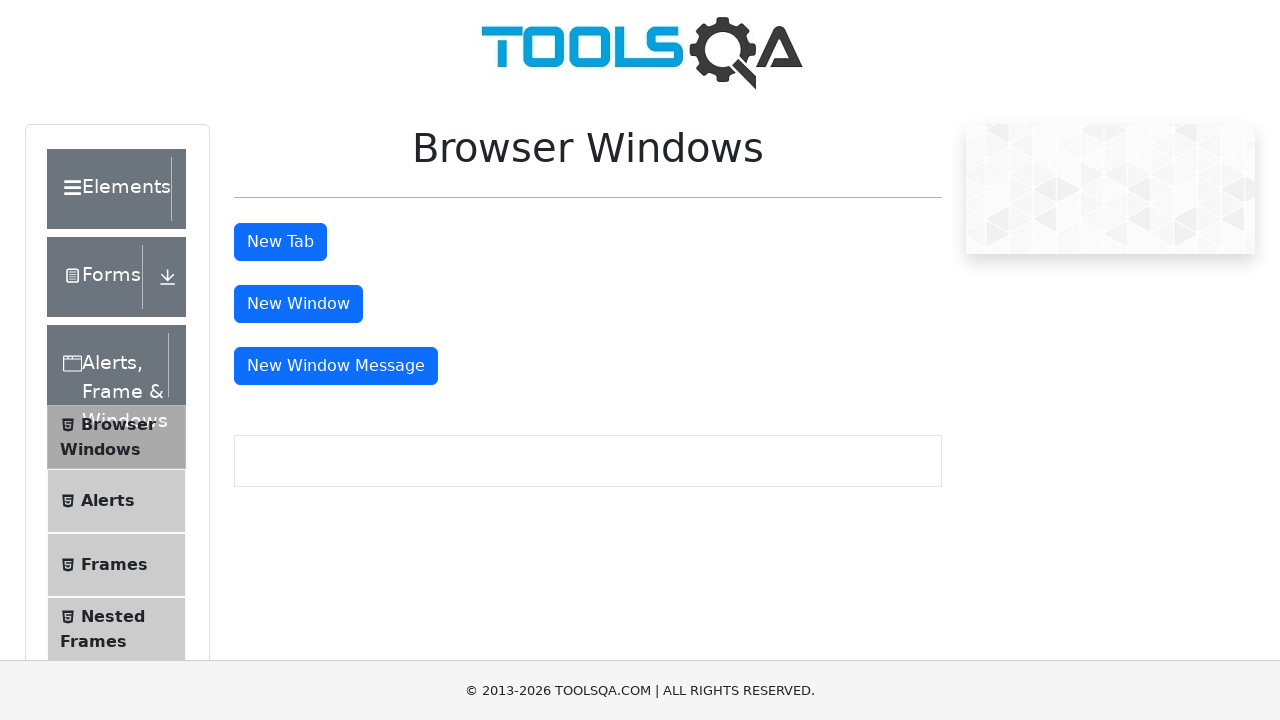

Clicked the 'New Tab' button at (280, 242) on #tabButton
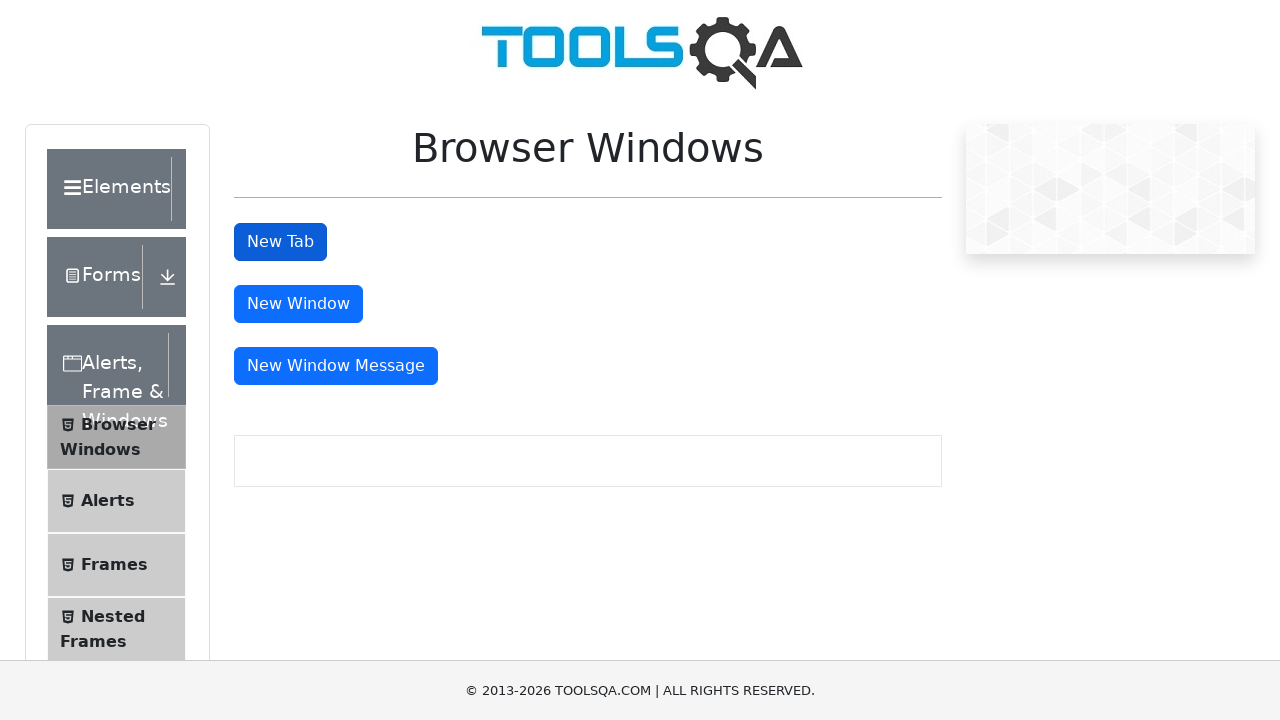

New tab opened and captured
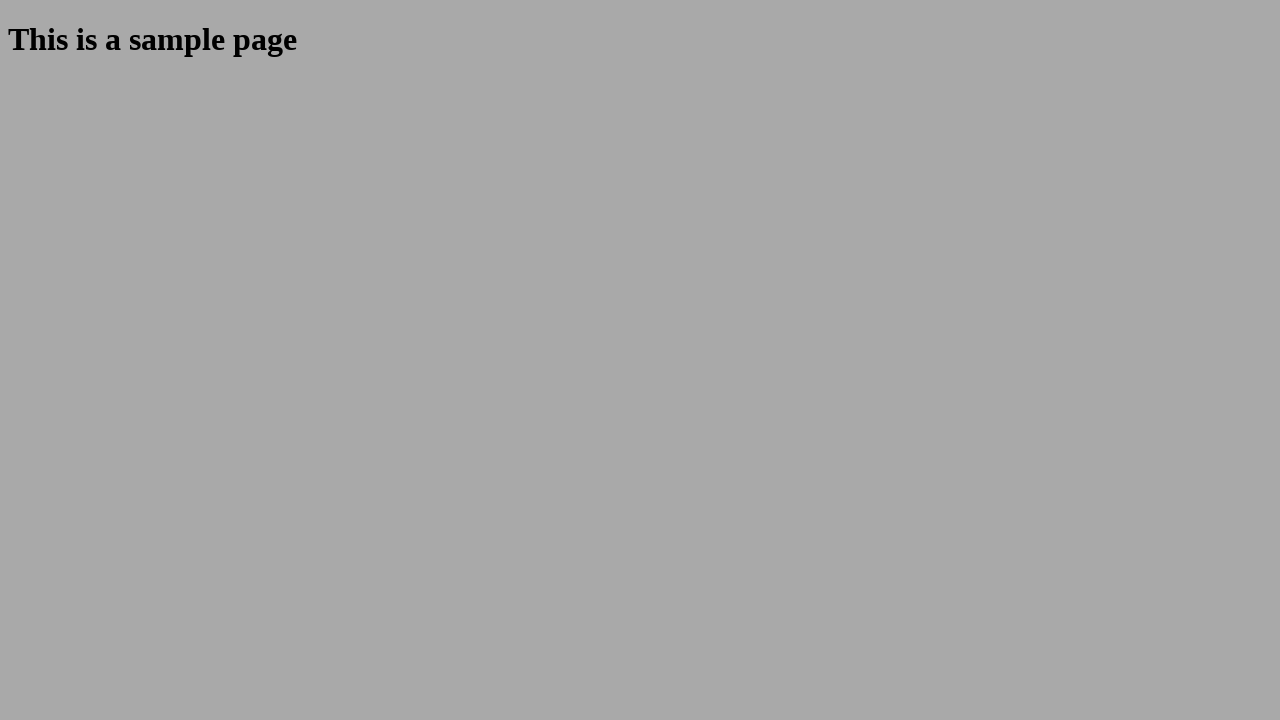

New page load state completed
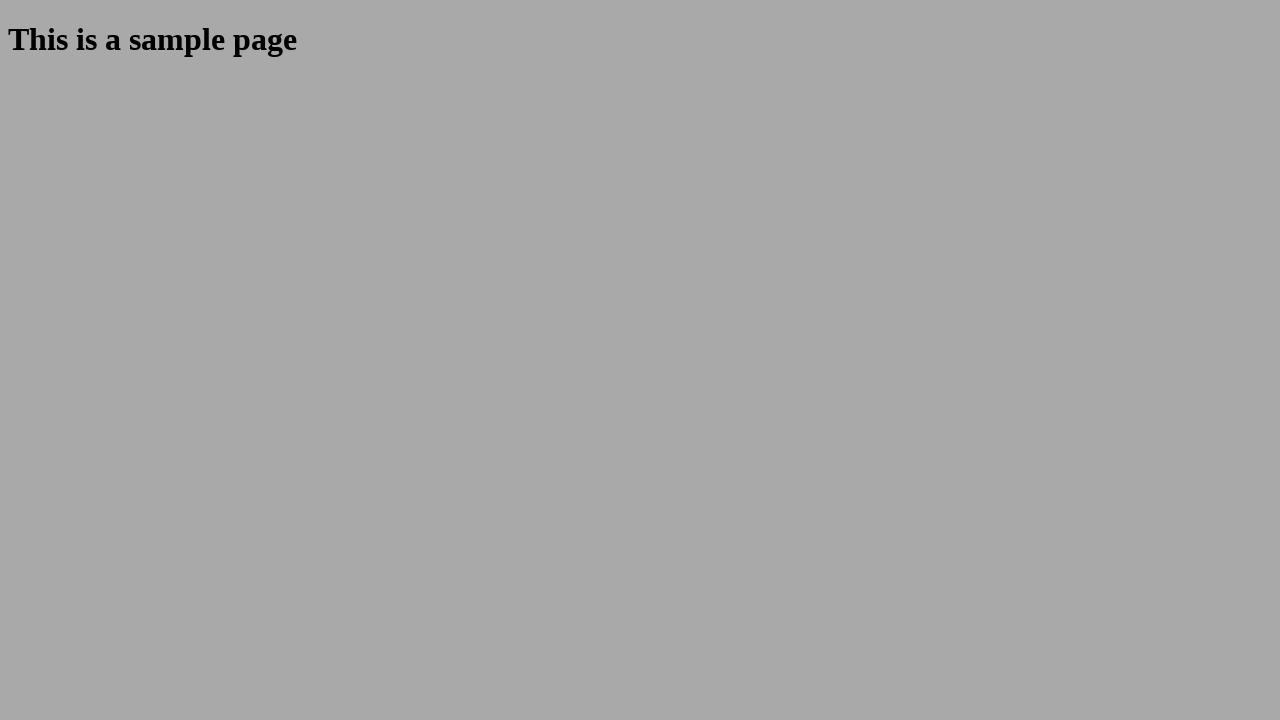

Located sample heading element
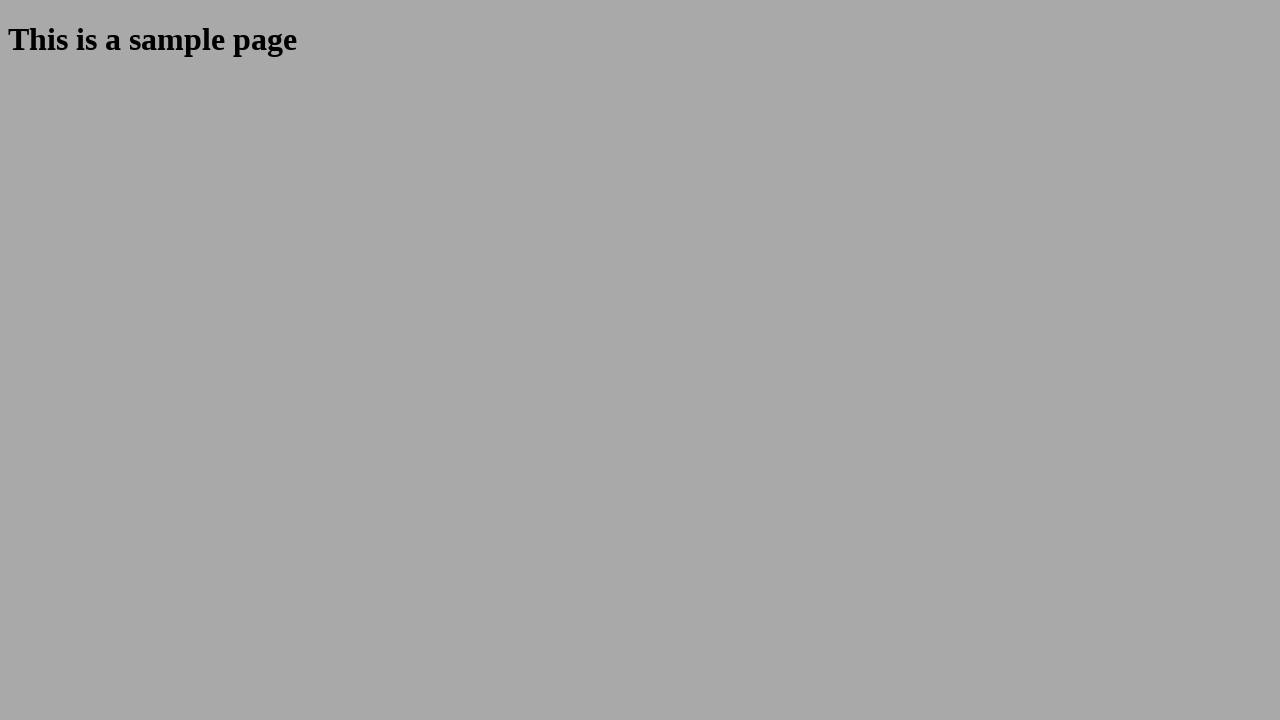

Sample heading element is visible
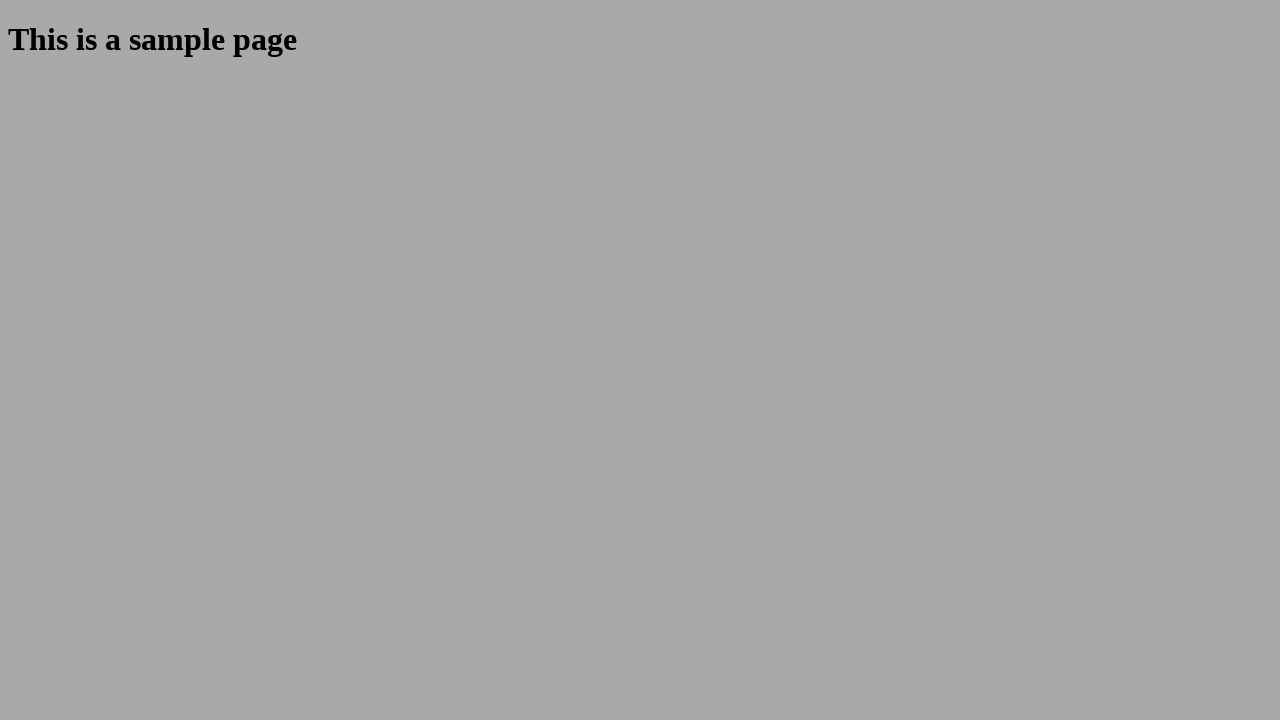

Verified sample heading text matches expected content 'This is a sample page'
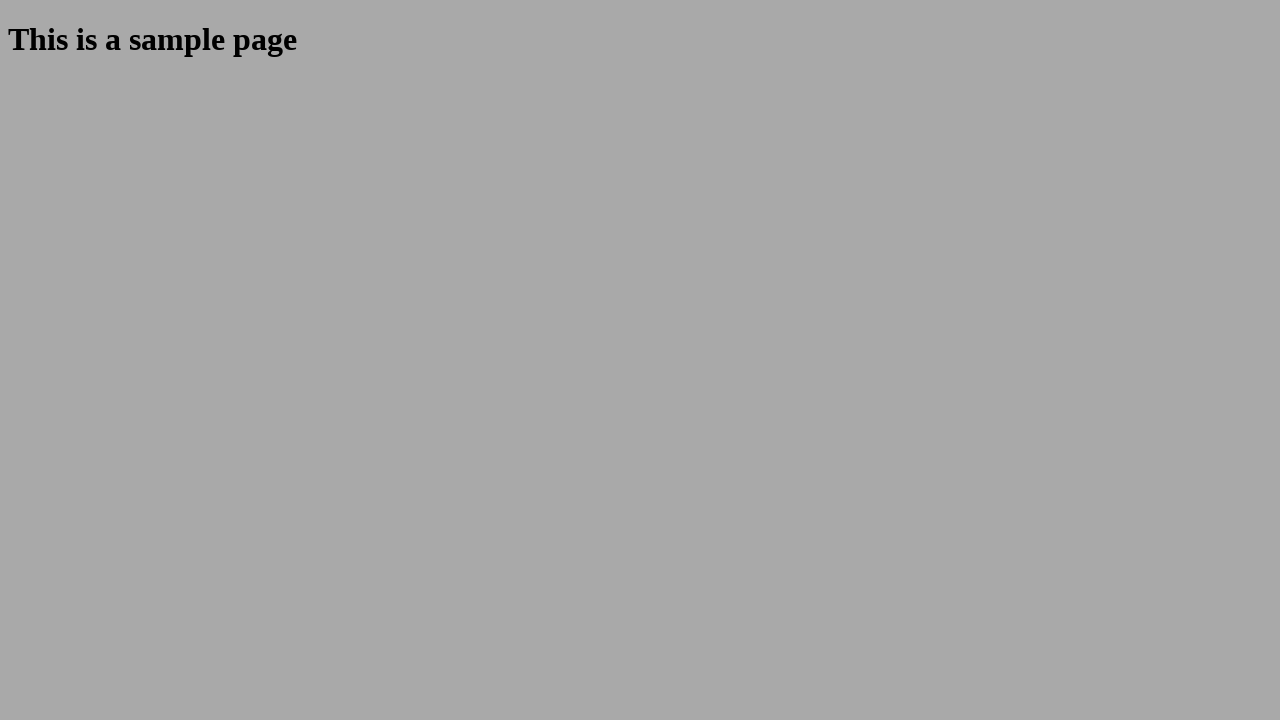

Closed the new tab
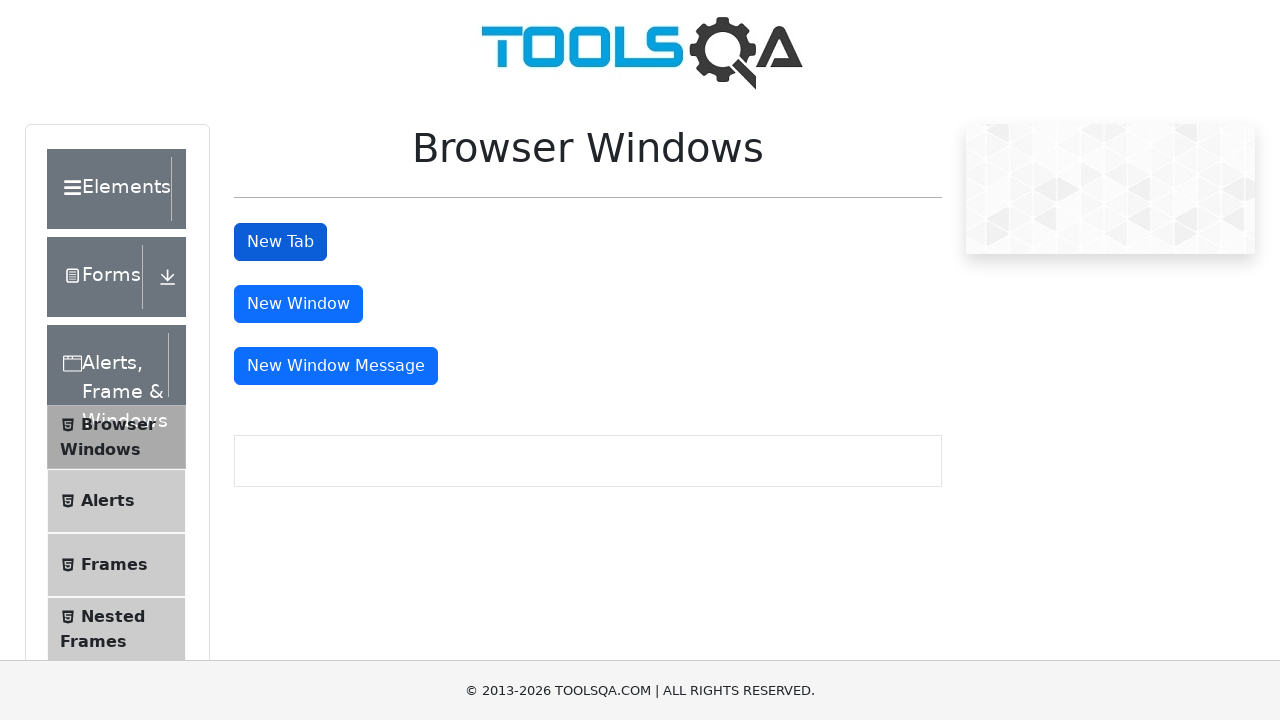

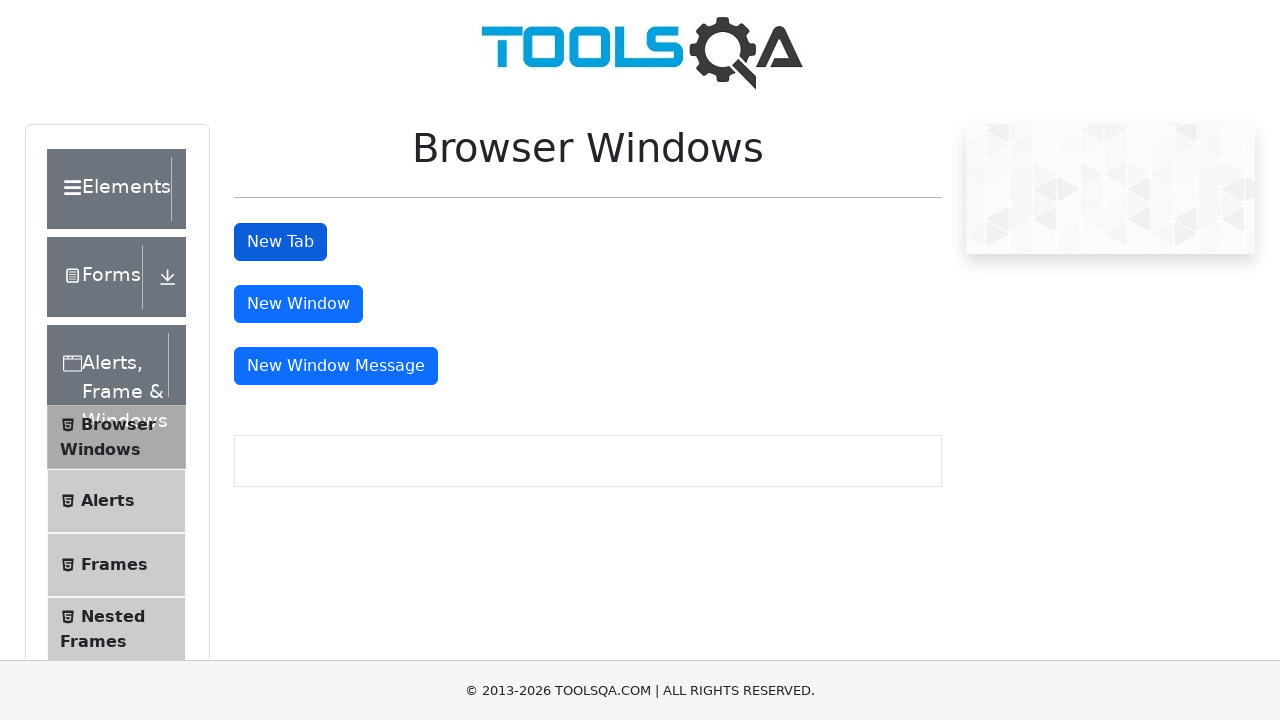